Tests that the registration form displays an error message when an invalid password (too short, 6 characters) is entered in the password field.

Starting URL: https://b2c.passport.rt.ru

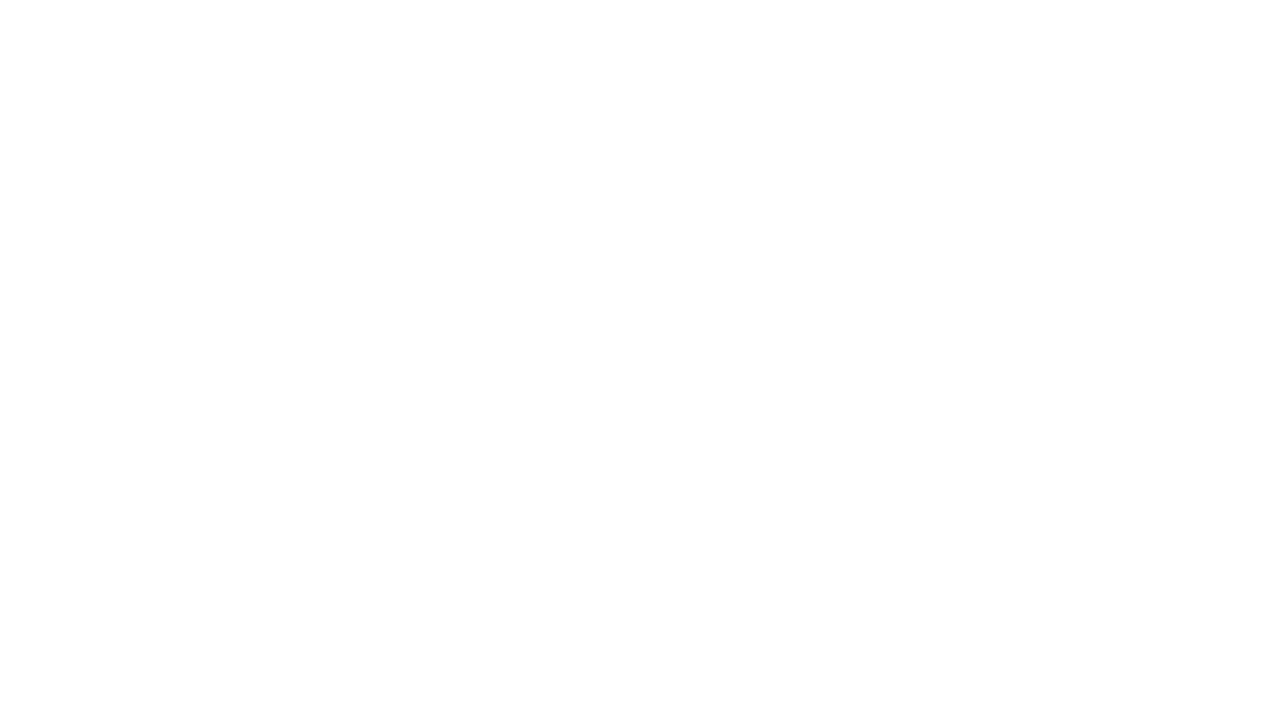

Clicked register button at (1010, 656) on #kc-register
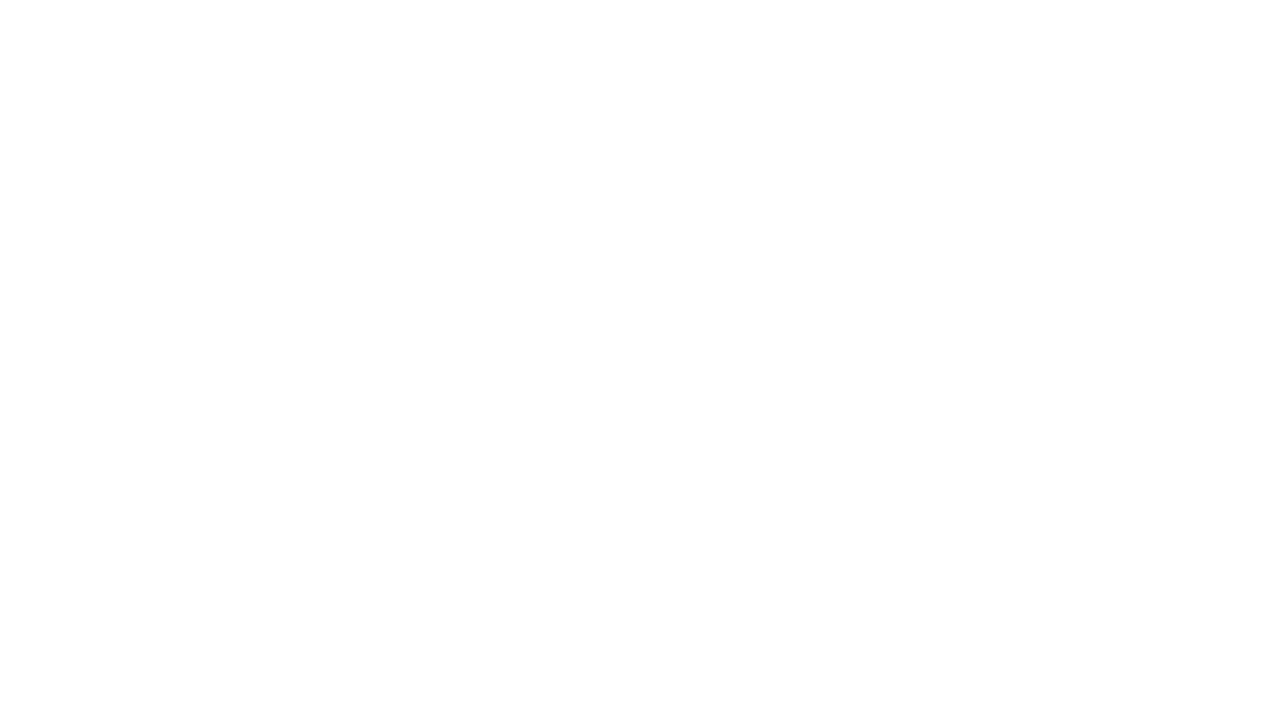

Entered invalid password '(Alena' (6 characters) in password field on #password
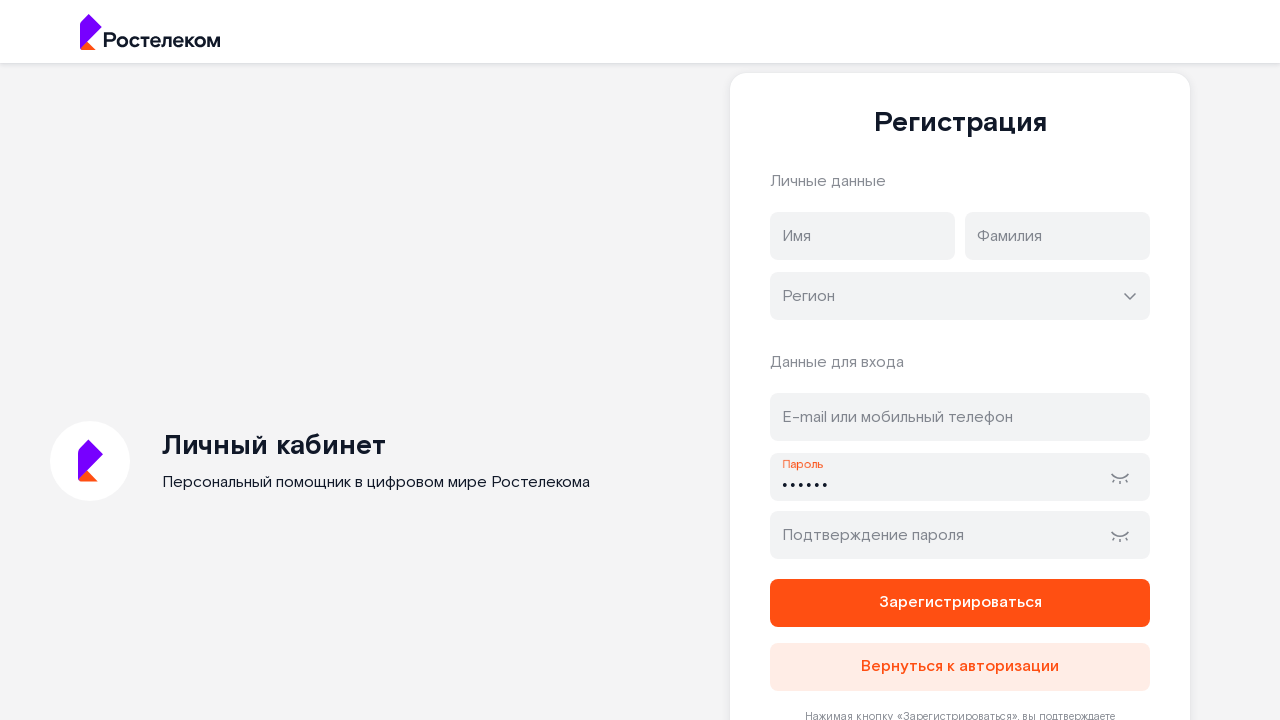

Clicked address field to trigger password validation at (960, 417) on #address
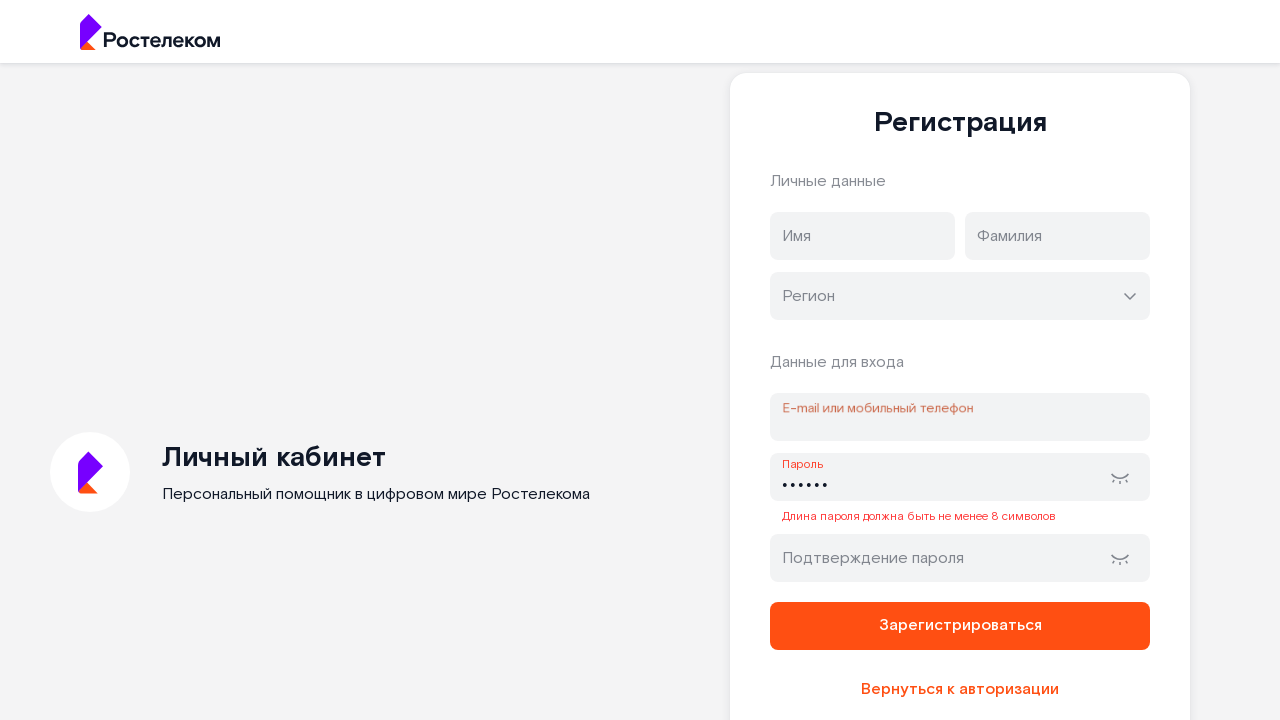

Error message for invalid password is displayed
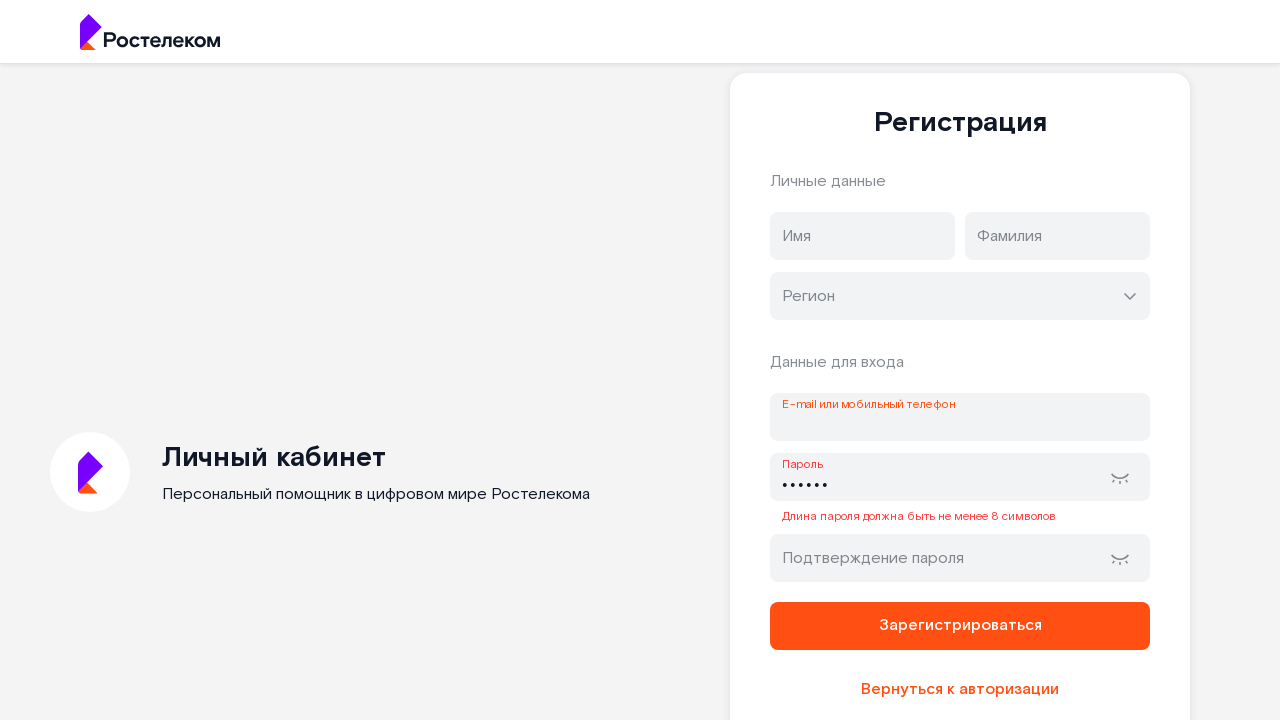

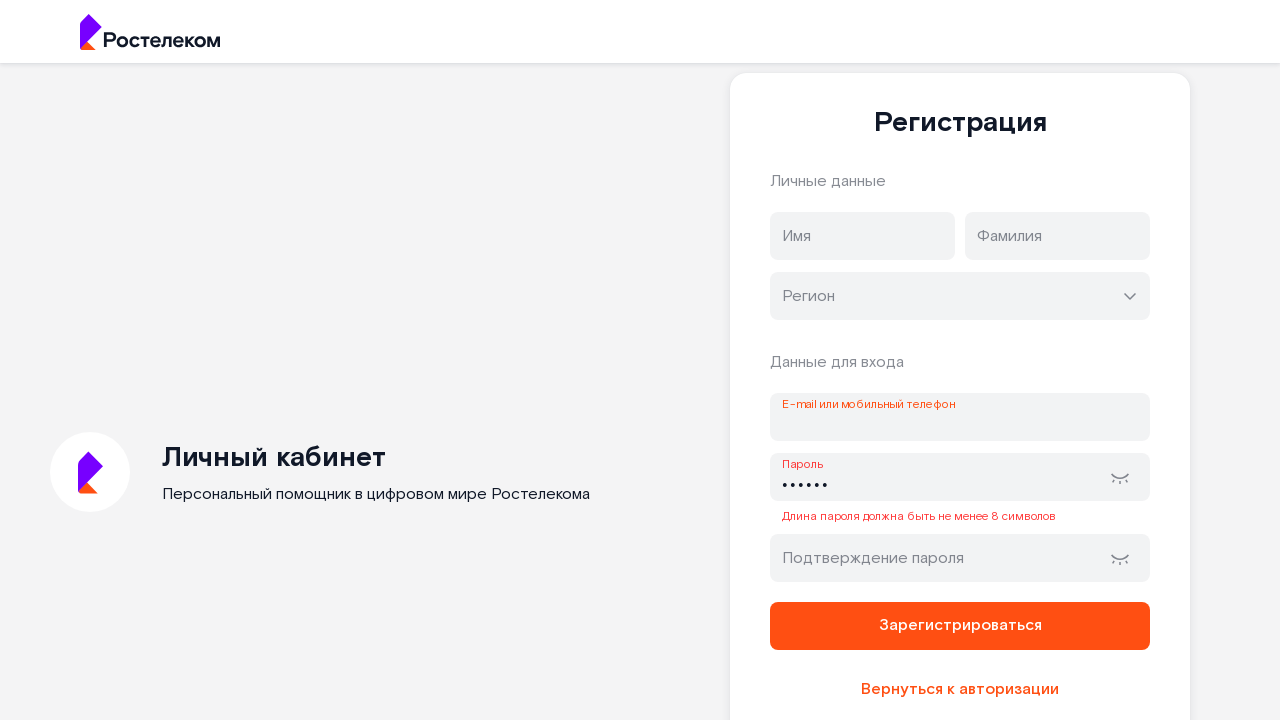